Tests various alert interactions including accepting simple alerts, dismissing confirmation dialogs, and entering text in prompt alerts

Starting URL: https://demo.automationtesting.in/Alerts.html

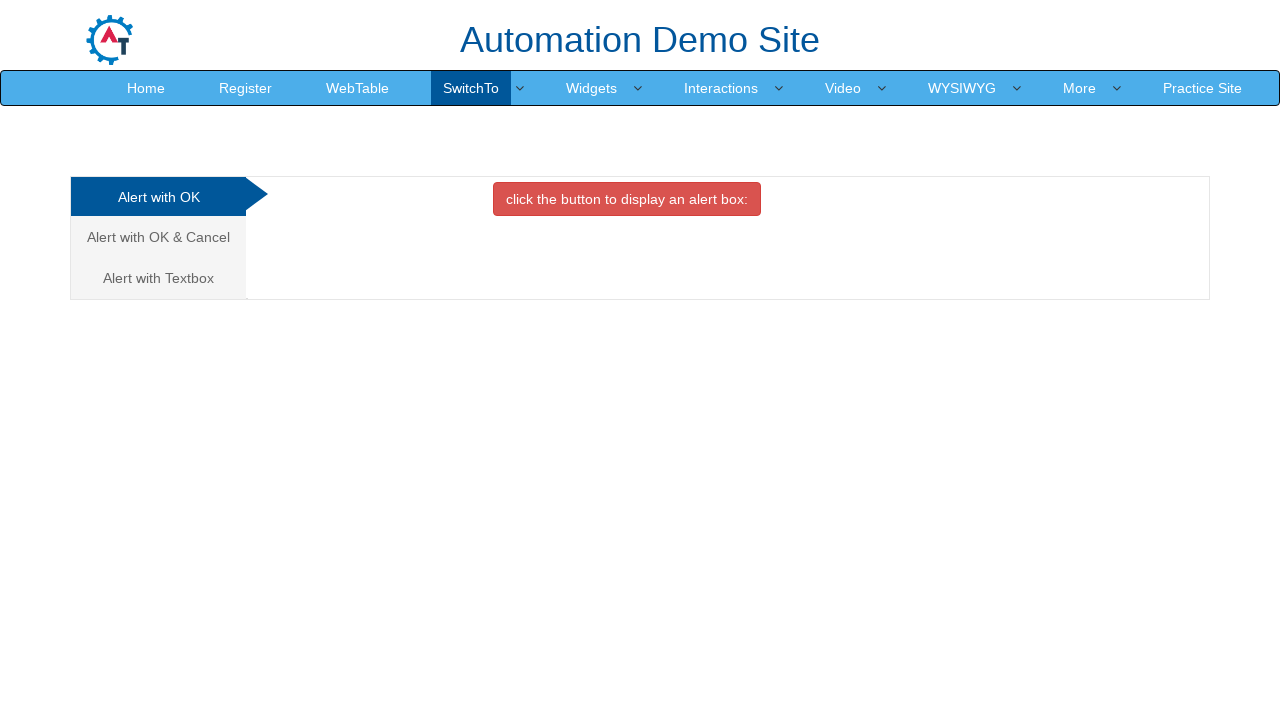

Clicked button to trigger simple alert at (627, 199) on xpath=//button[@class='btn btn-danger']
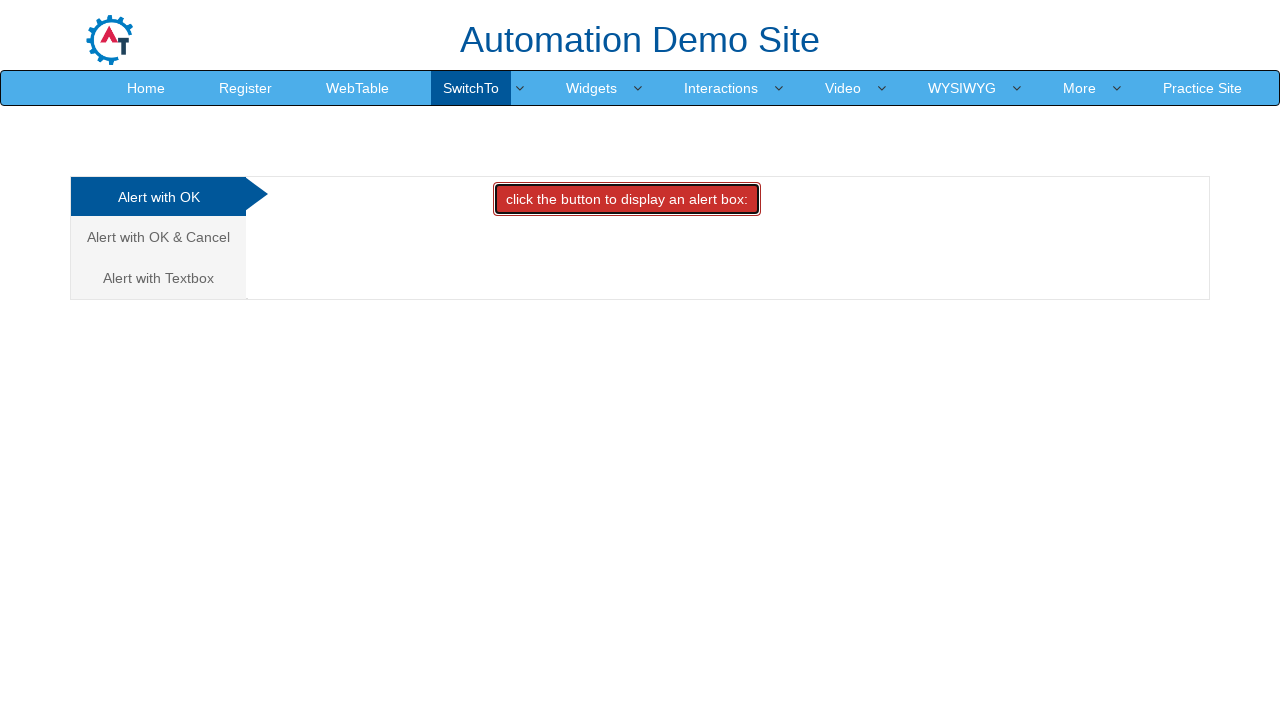

Set up dialog handler to accept simple alert
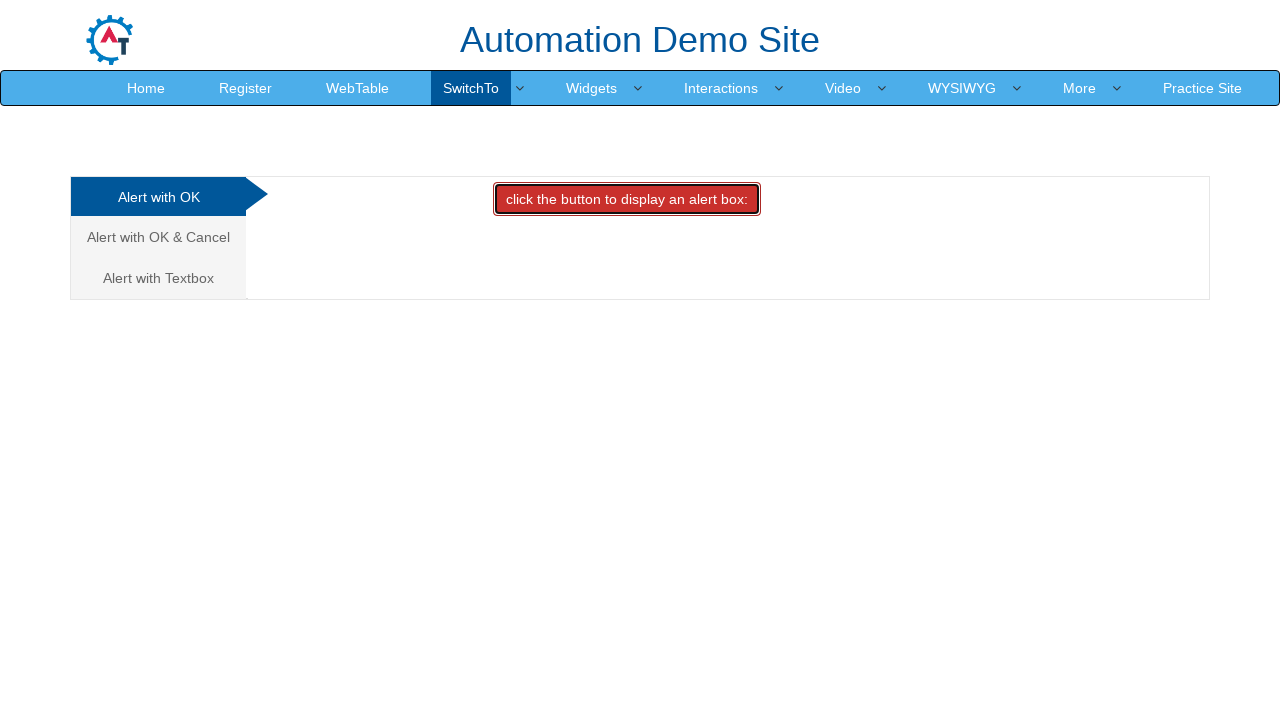

Navigated to OK & Cancel alert section at (158, 237) on xpath=//a[text()='Alert with OK & Cancel ']
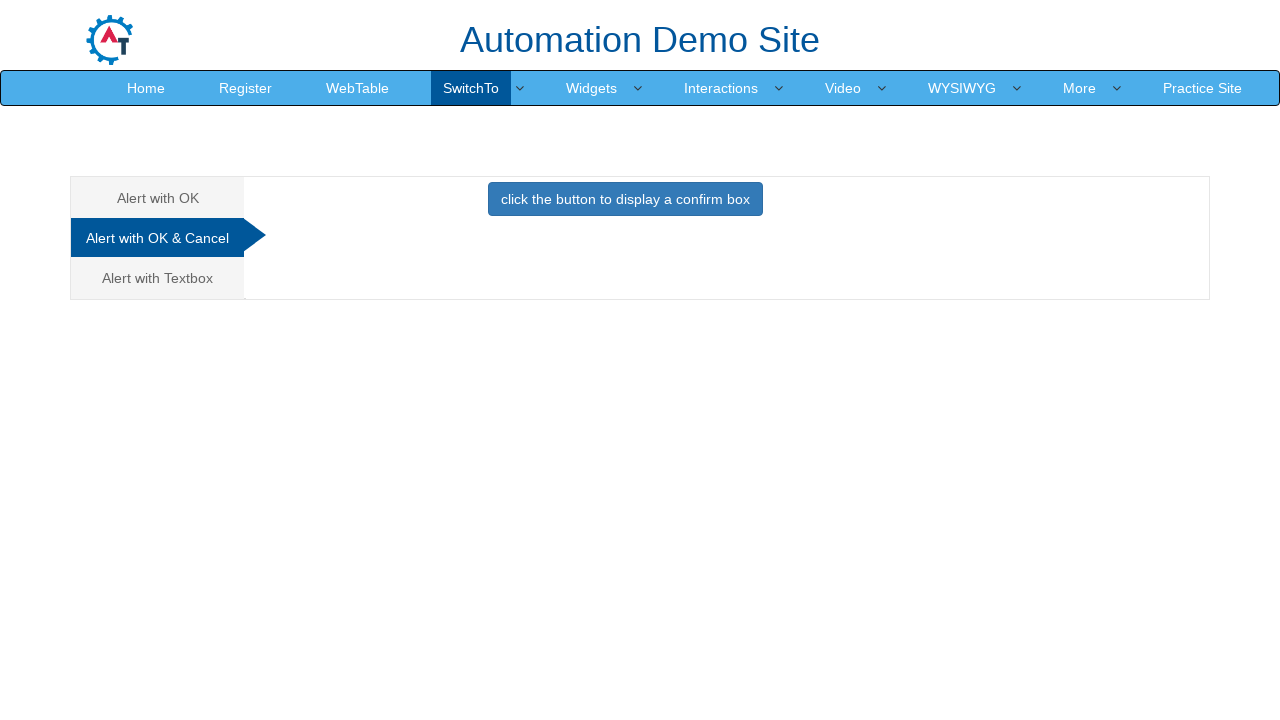

Clicked button to display confirmation dialog at (625, 199) on xpath=//button[text()='click the button to display a confirm box ']
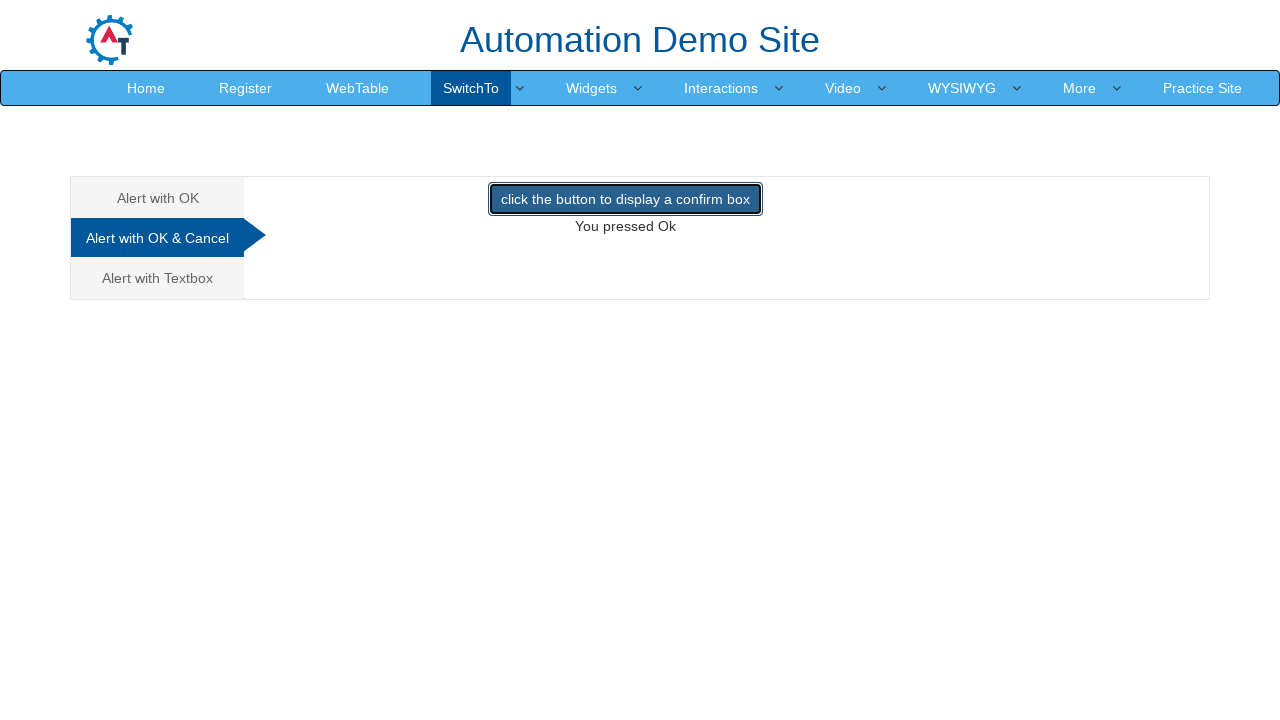

Set up dialog handler to dismiss confirmation dialog
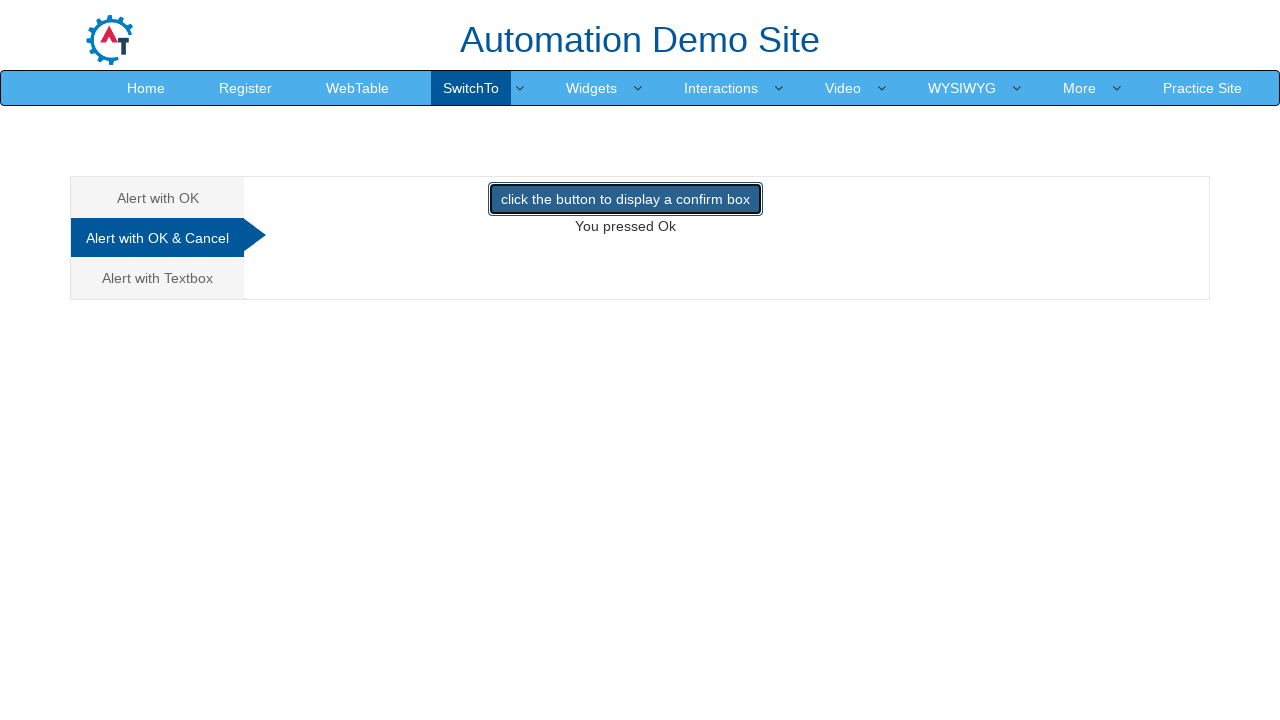

Navigated to Alert with Textbox section at (158, 278) on xpath=//a[text()='Alert with Textbox ']
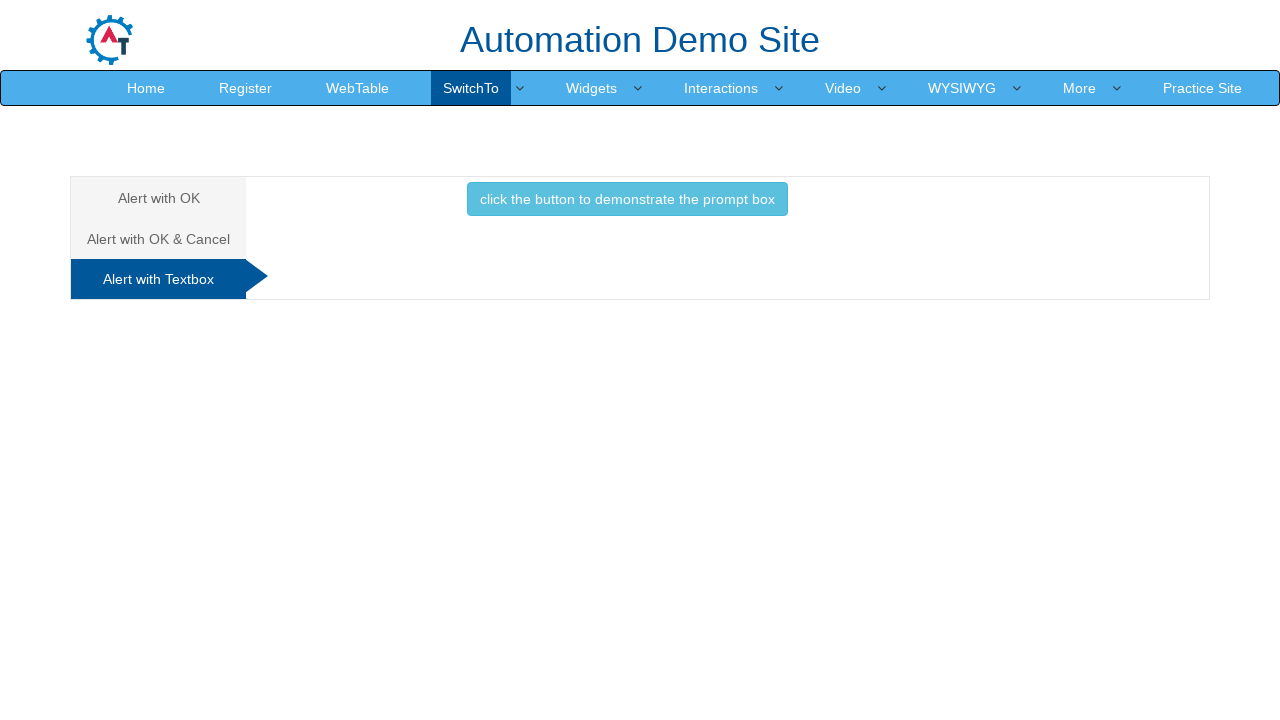

Clicked button to demonstrate prompt box at (627, 199) on xpath=//button[text()='click the button to demonstrate the prompt box ']
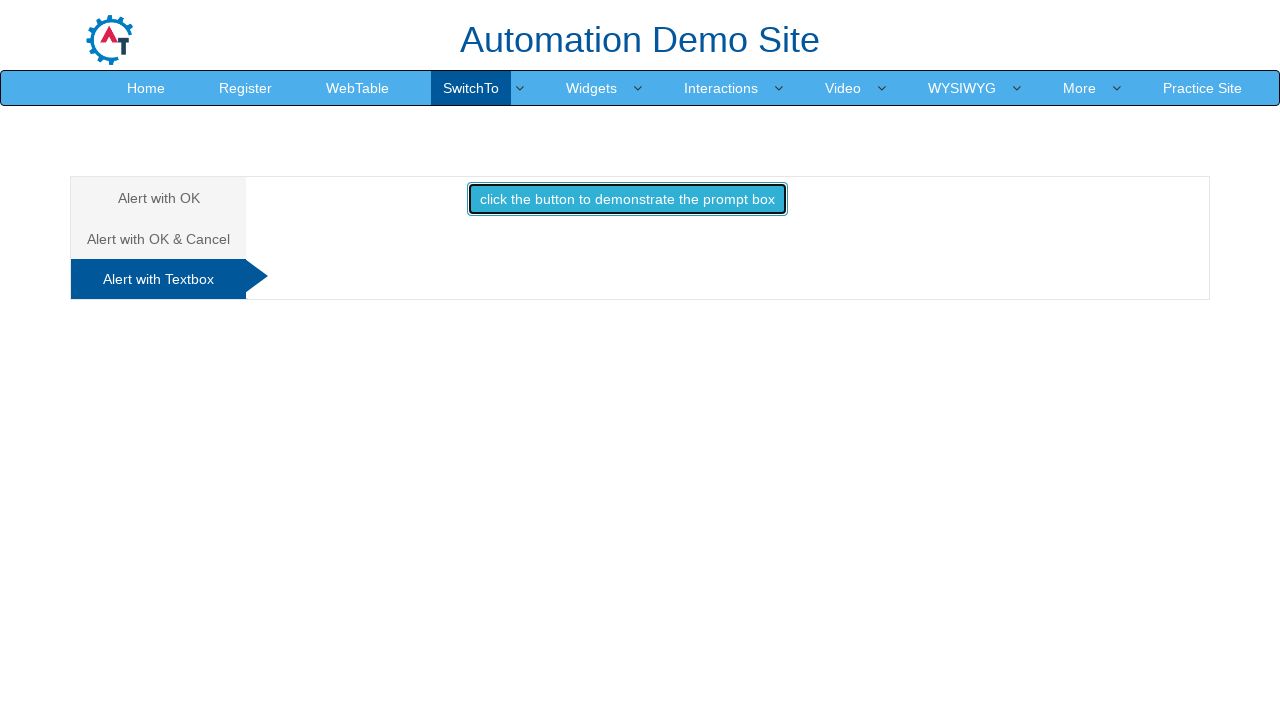

Set up dialog handler to enter 'arun singh' in prompt and accept
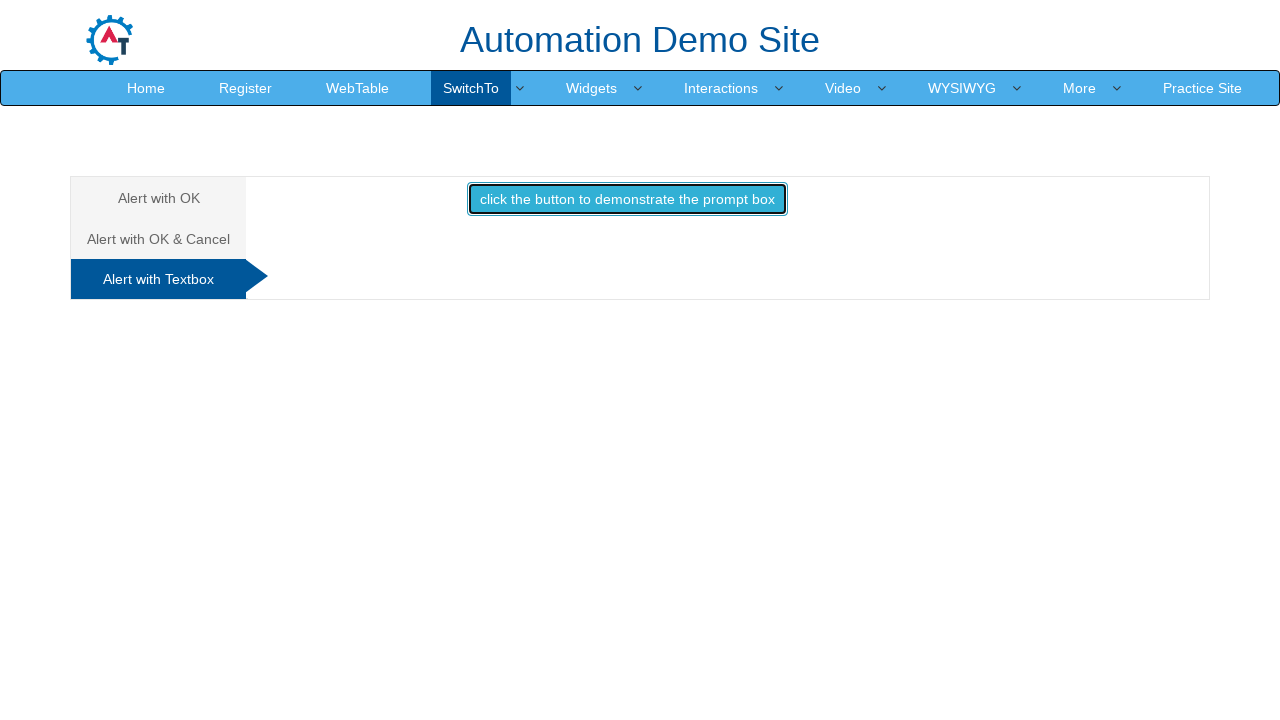

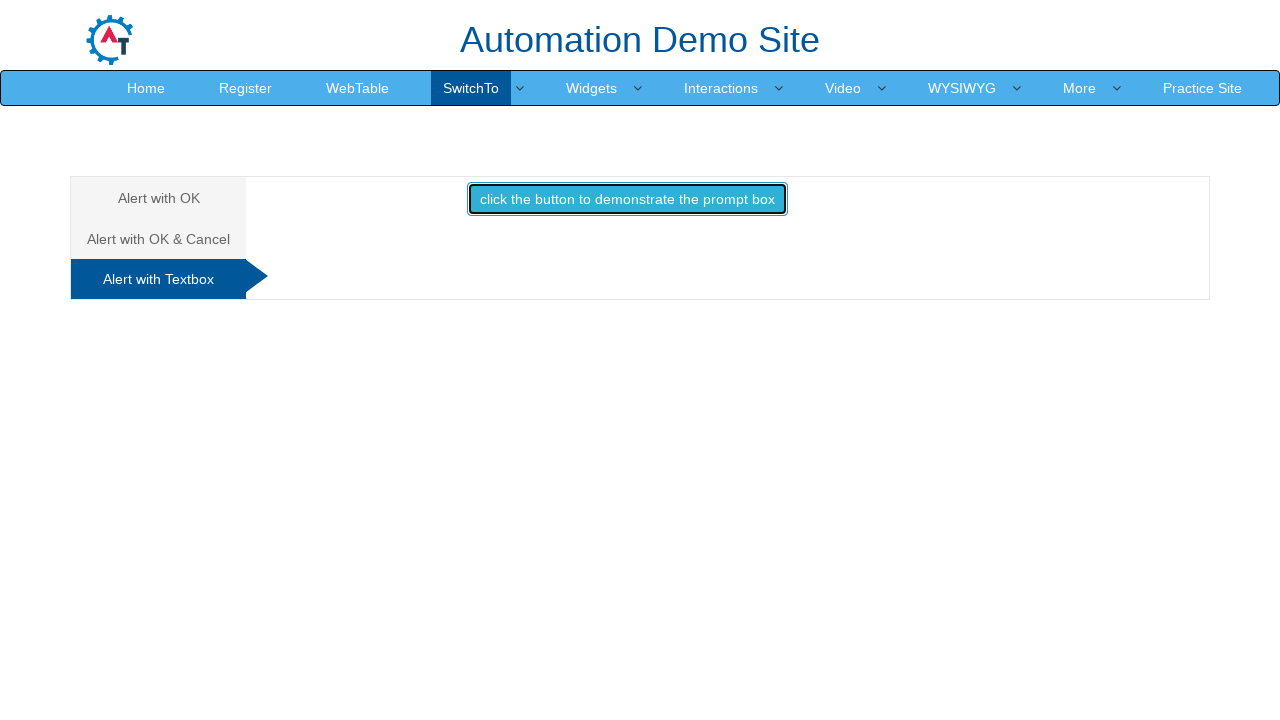